Tests the add/remove elements functionality by clicking the "Add Element" button multiple times to create new delete buttons, then verifies the buttons were created

Starting URL: http://the-internet.herokuapp.com/add_remove_elements/

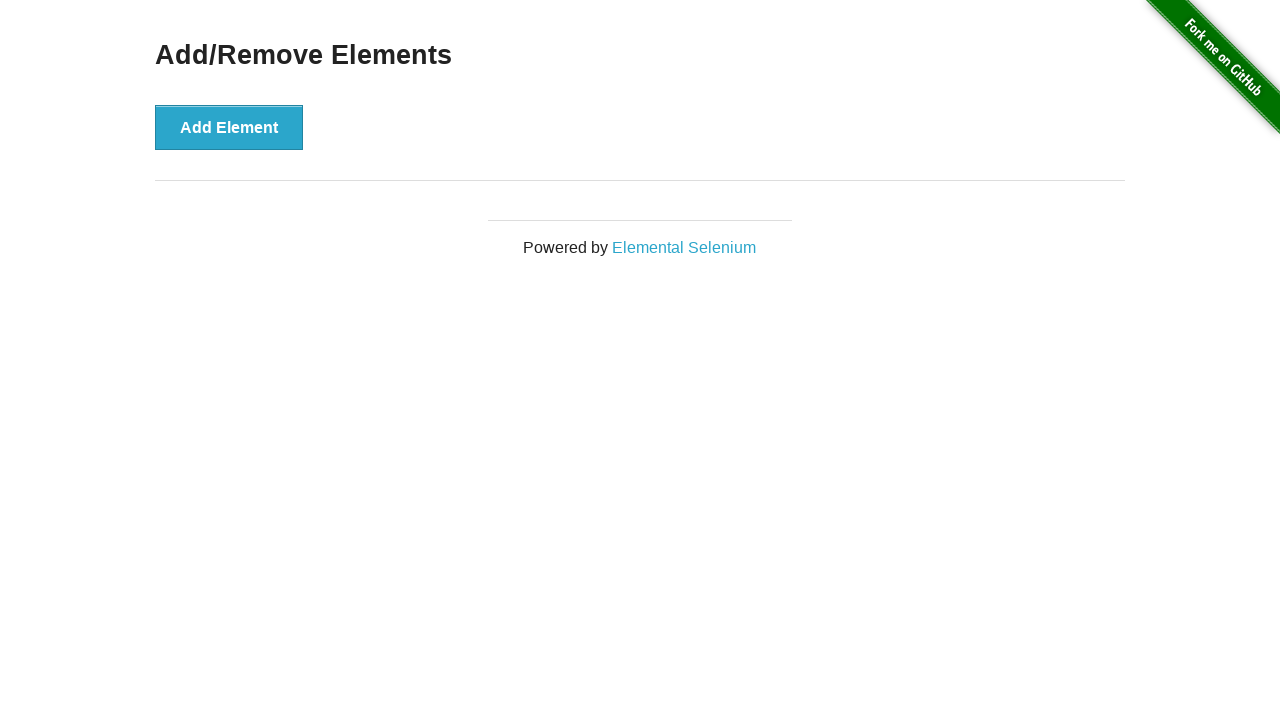

Clicked 'Add Element' button (1st click) at (229, 127) on xpath=//*[@id="content"]/div/button
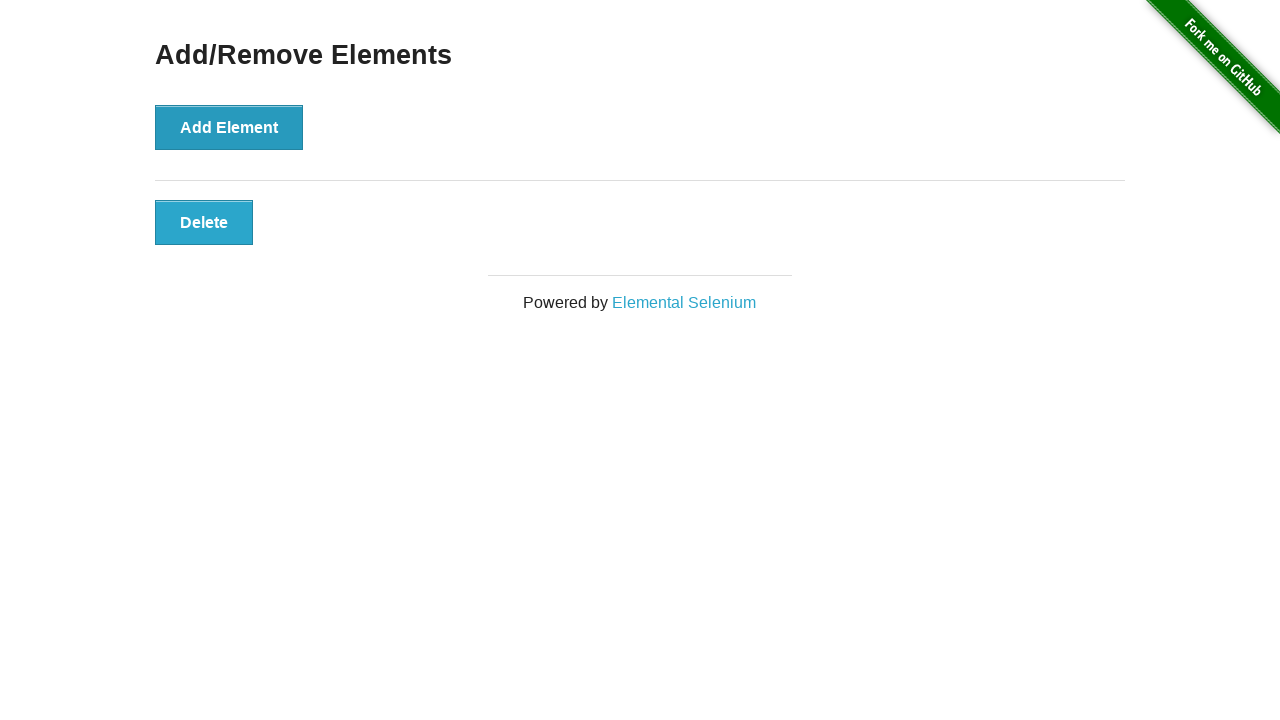

Clicked 'Add Element' button (2nd click) at (229, 127) on xpath=//*[@id="content"]/div/button
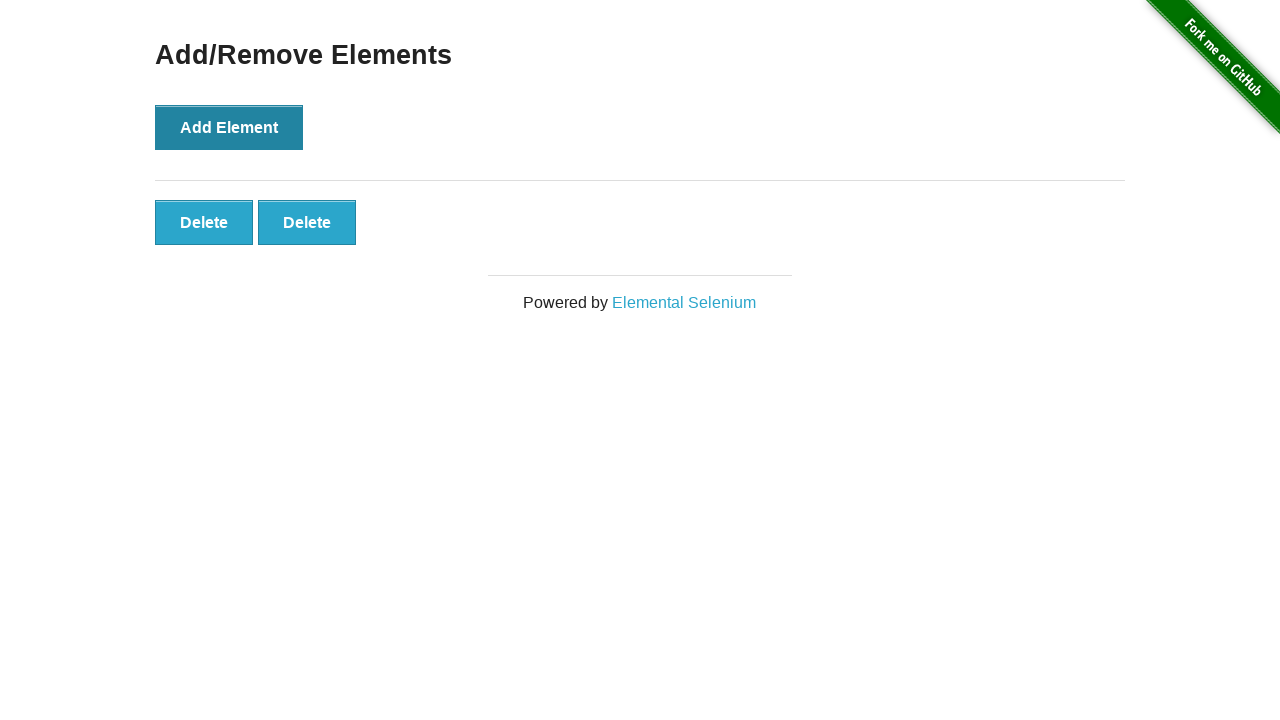

Clicked 'Add Element' button (3rd click) at (229, 127) on xpath=//*[@id="content"]/div/button
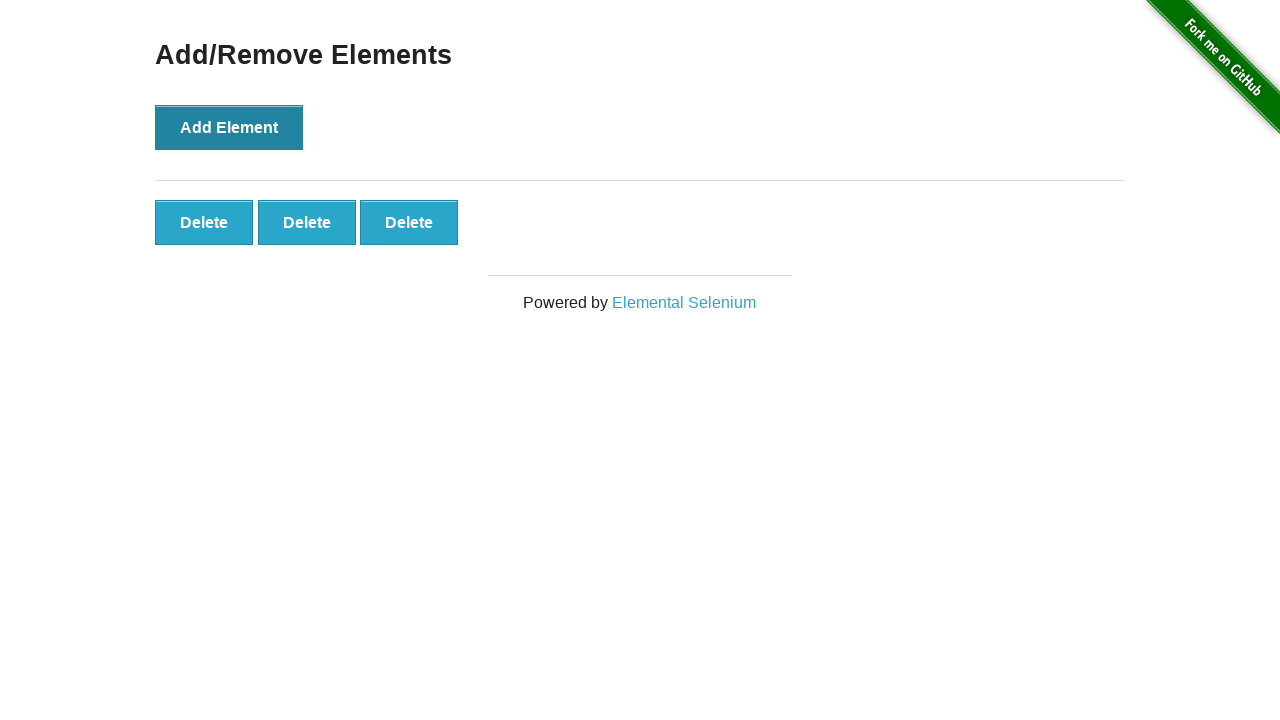

Clicked 'Add Element' button (4th click) at (229, 127) on xpath=//*[@id="content"]/div/button
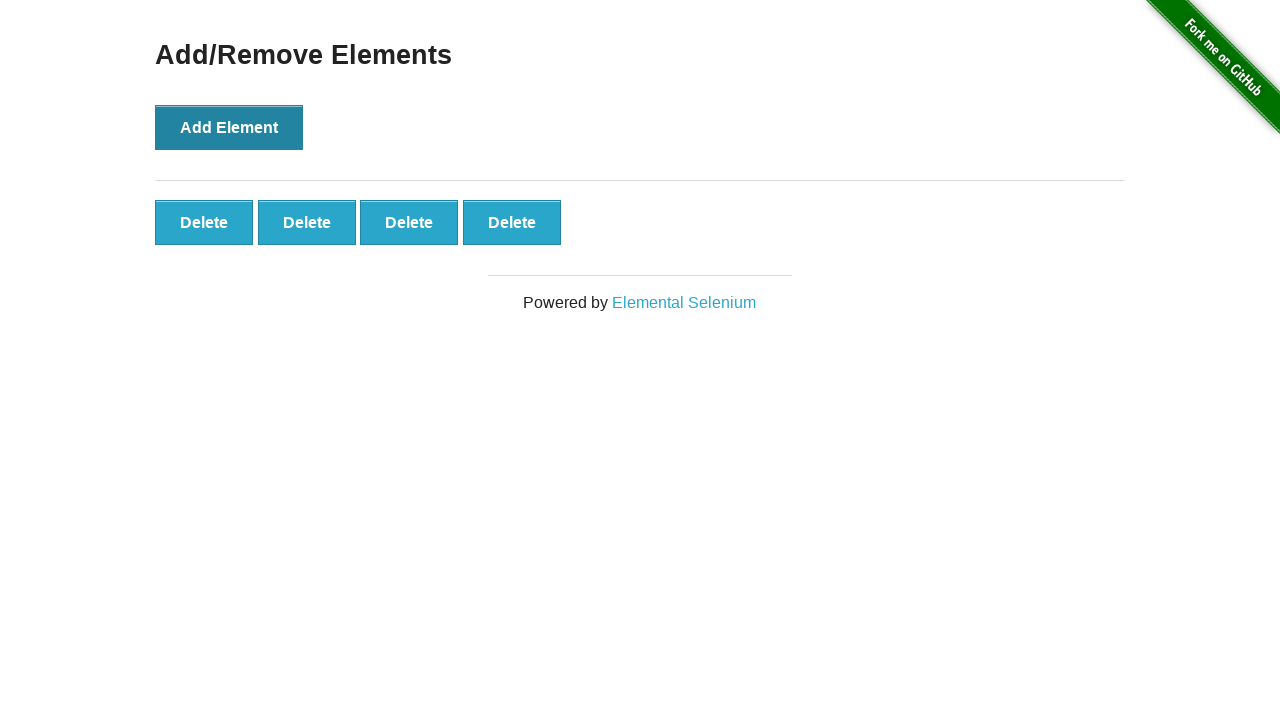

Clicked 'Add Element' button (5th click) at (229, 127) on xpath=//*[@id="content"]/div/button
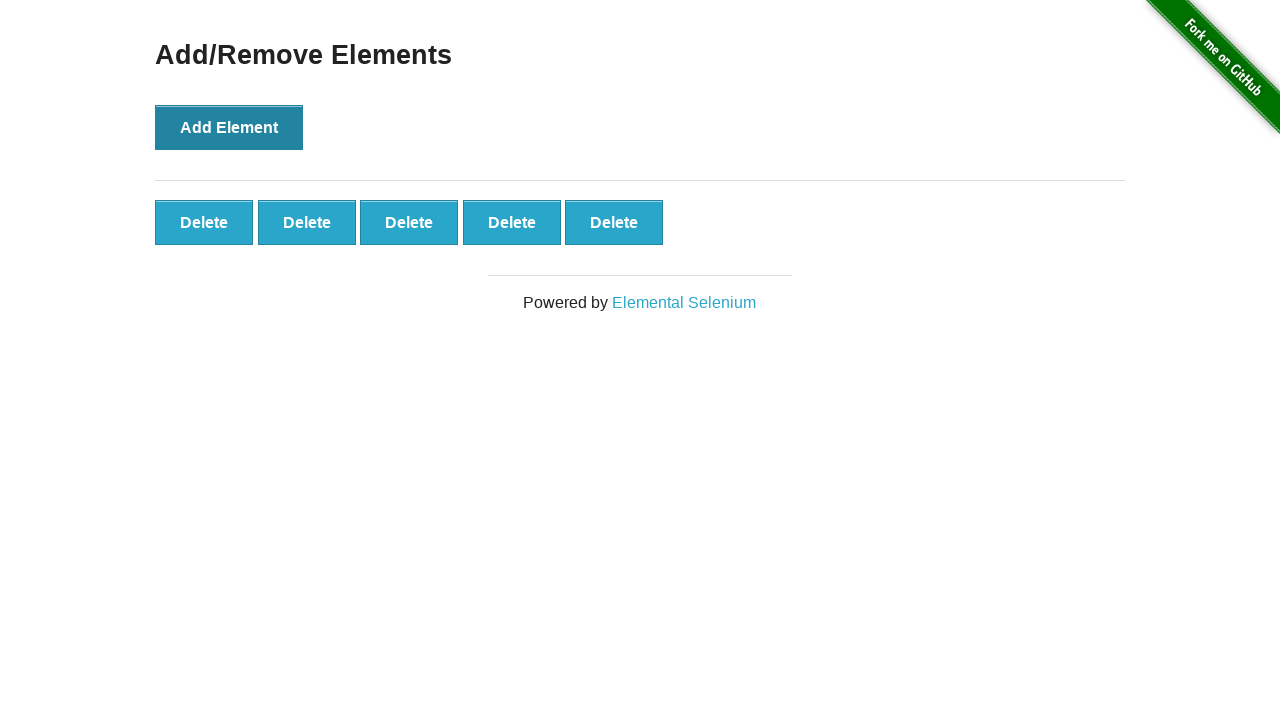

Delete buttons appeared and are ready for interaction
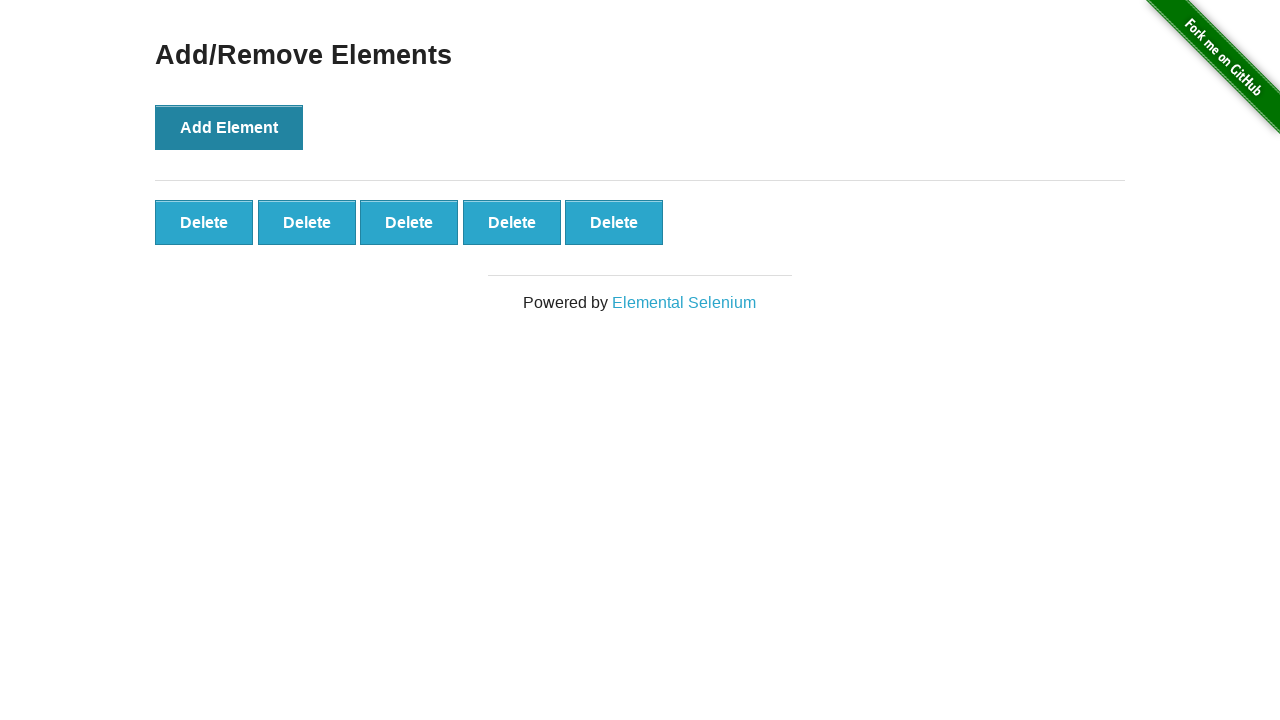

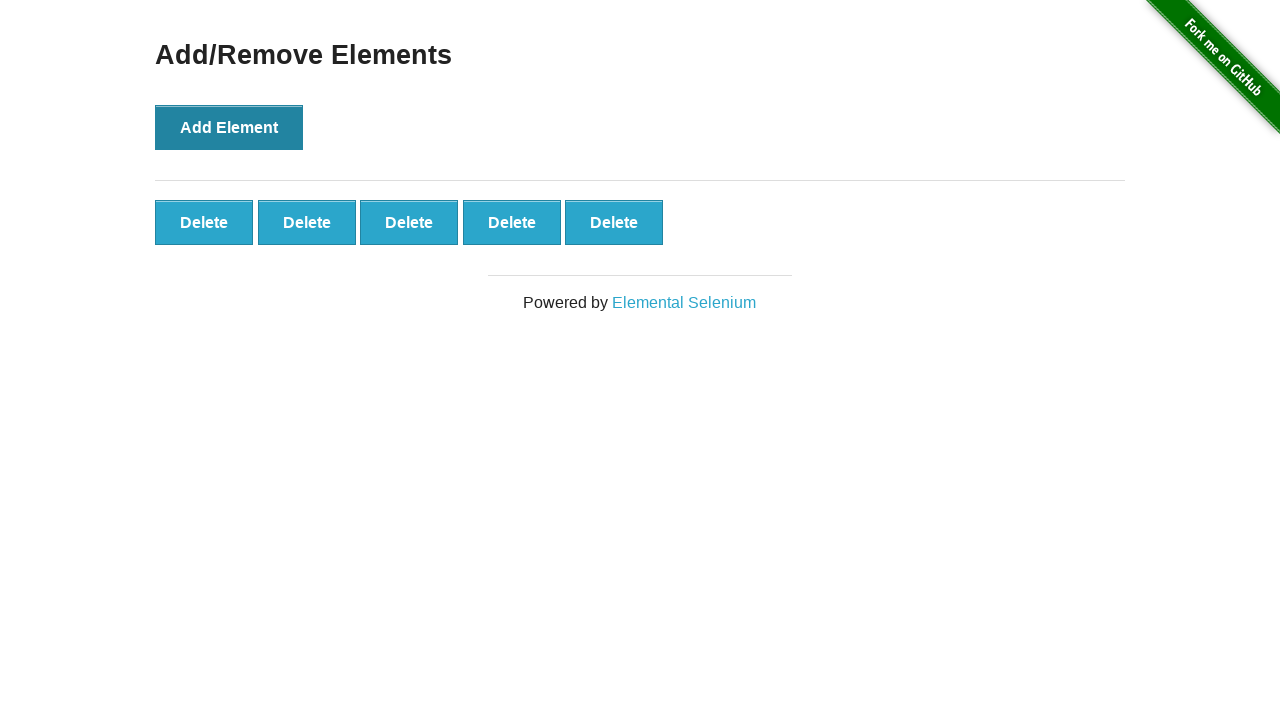